Tests a form submission that involves reading a hidden attribute value from an element, performing a mathematical calculation, entering the result, checking a checkbox, selecting a radio button, and submitting the form.

Starting URL: http://suninjuly.github.io/get_attribute.html

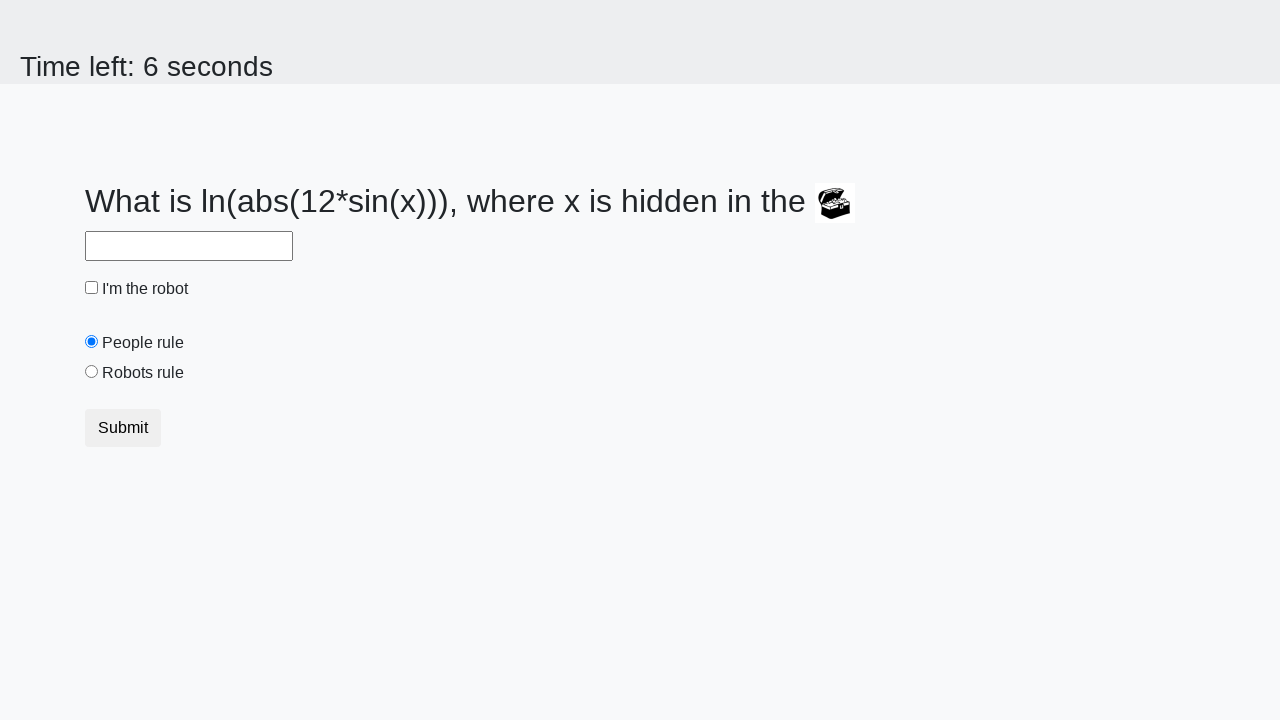

Located treasure element
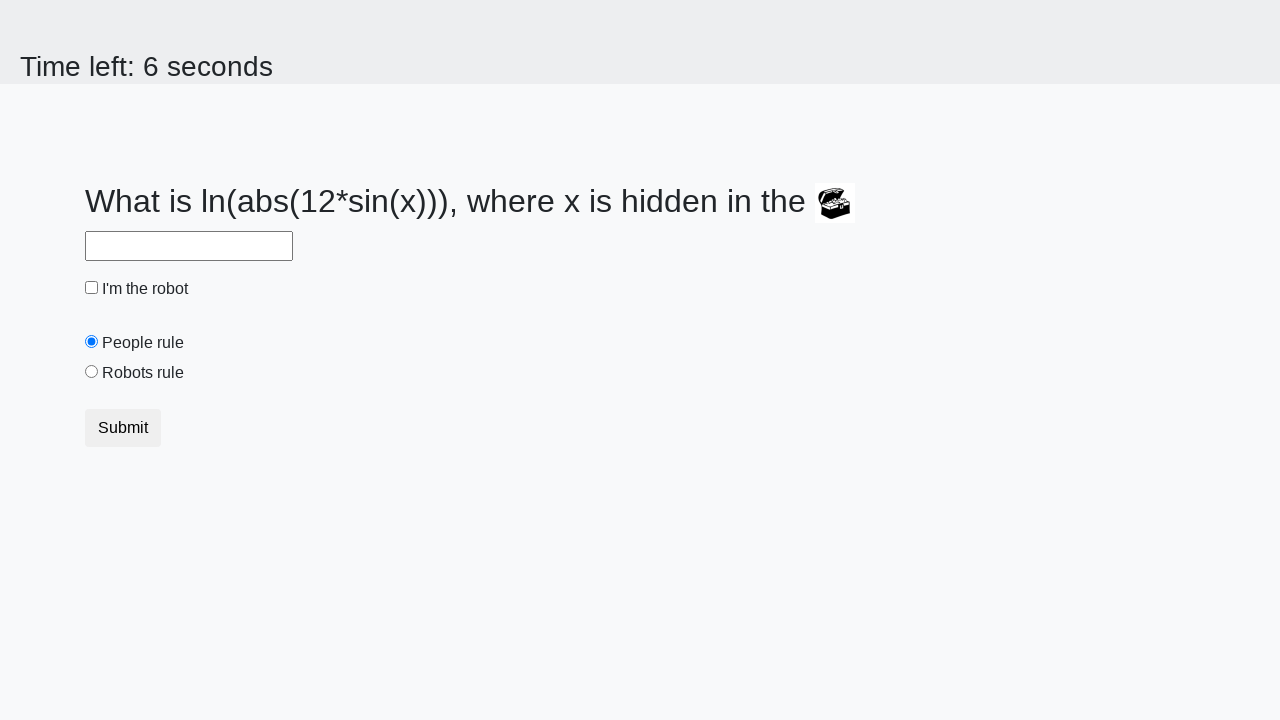

Retrieved hidden attribute 'valuex' with value: 290
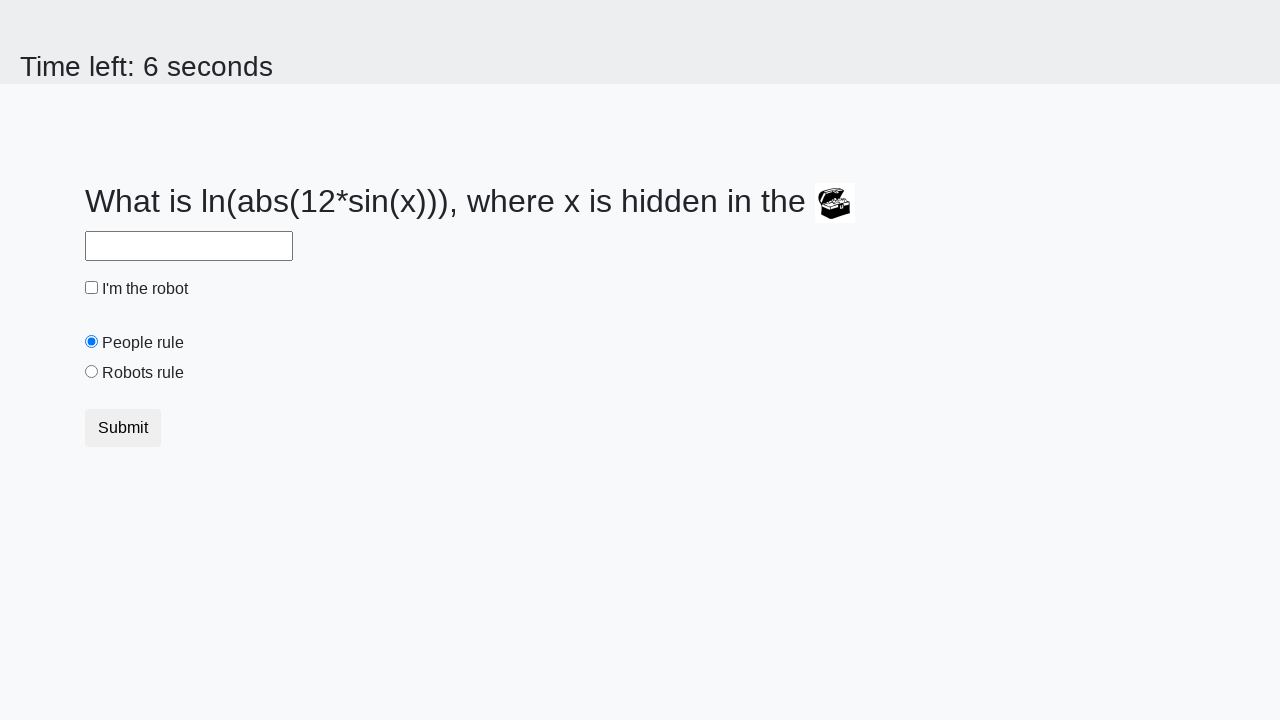

Calculated result using formula: 2.294769390513309
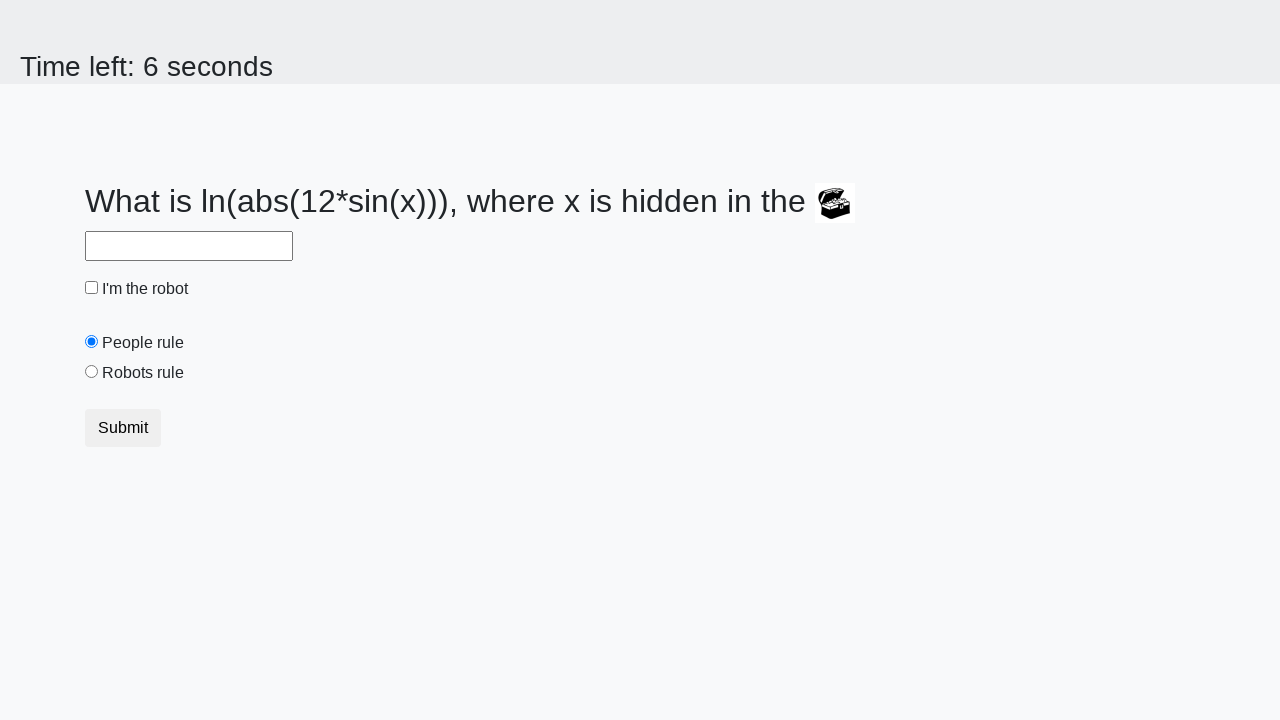

Filled answer field with calculated value: 2.294769390513309 on #answer
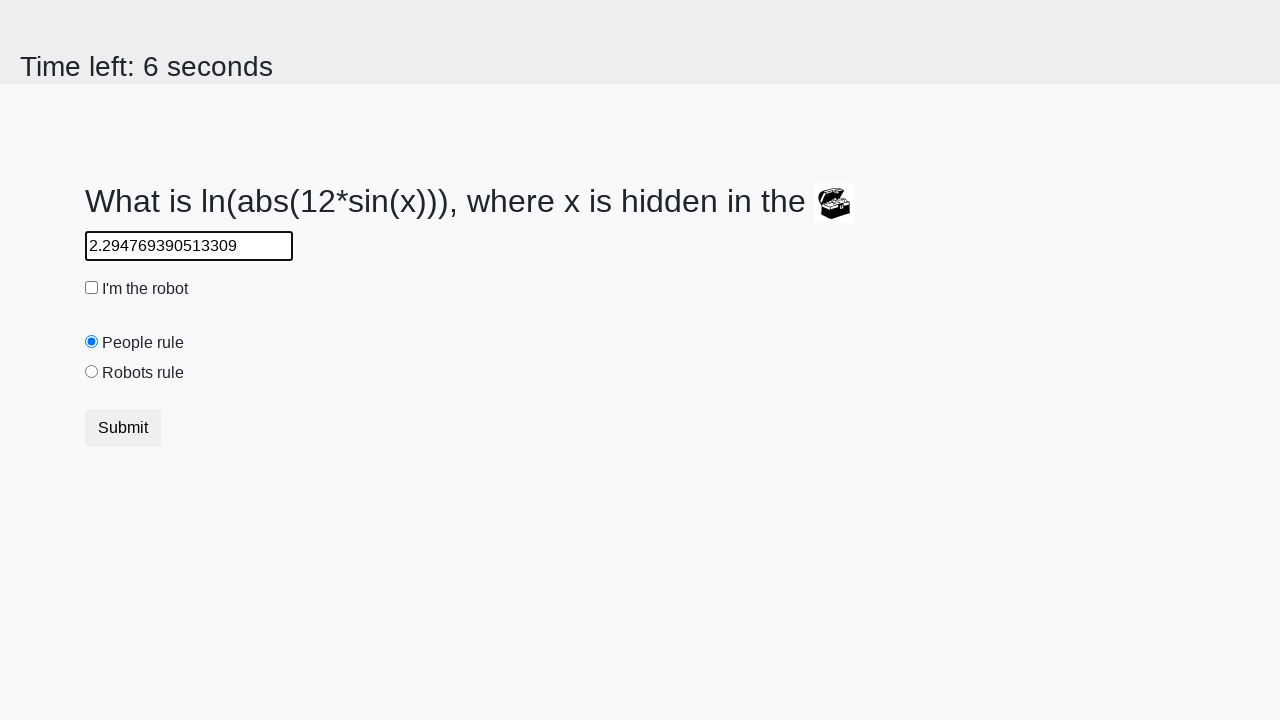

Checked the robot checkbox at (92, 288) on #robotCheckbox
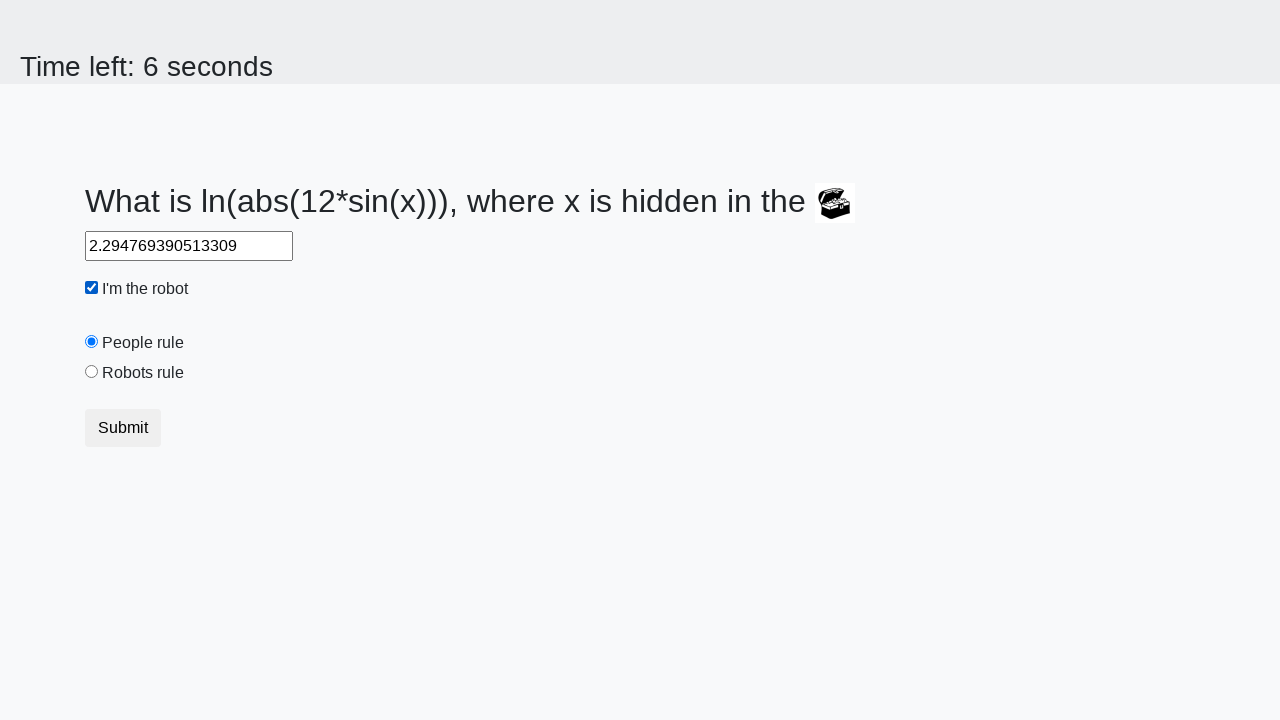

Selected the 'robots rule' radio button at (92, 372) on #robotsRule
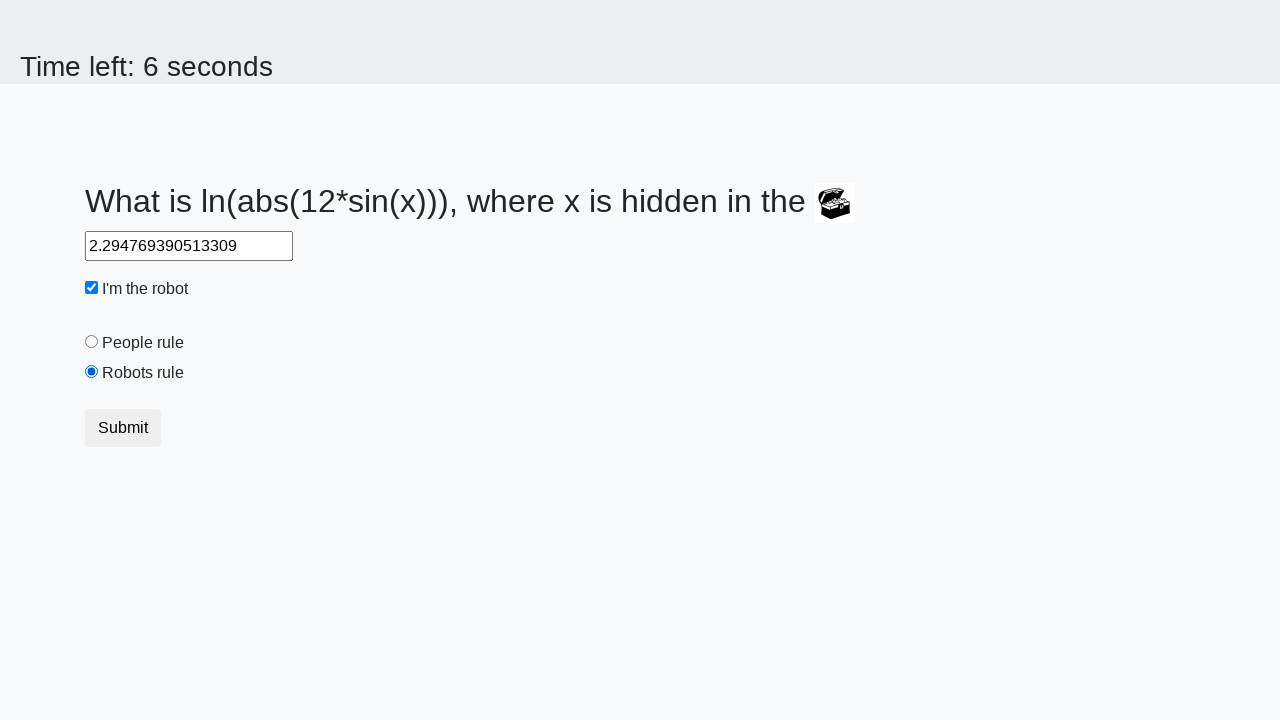

Clicked the submit button to submit the form at (123, 428) on button[type='submit']
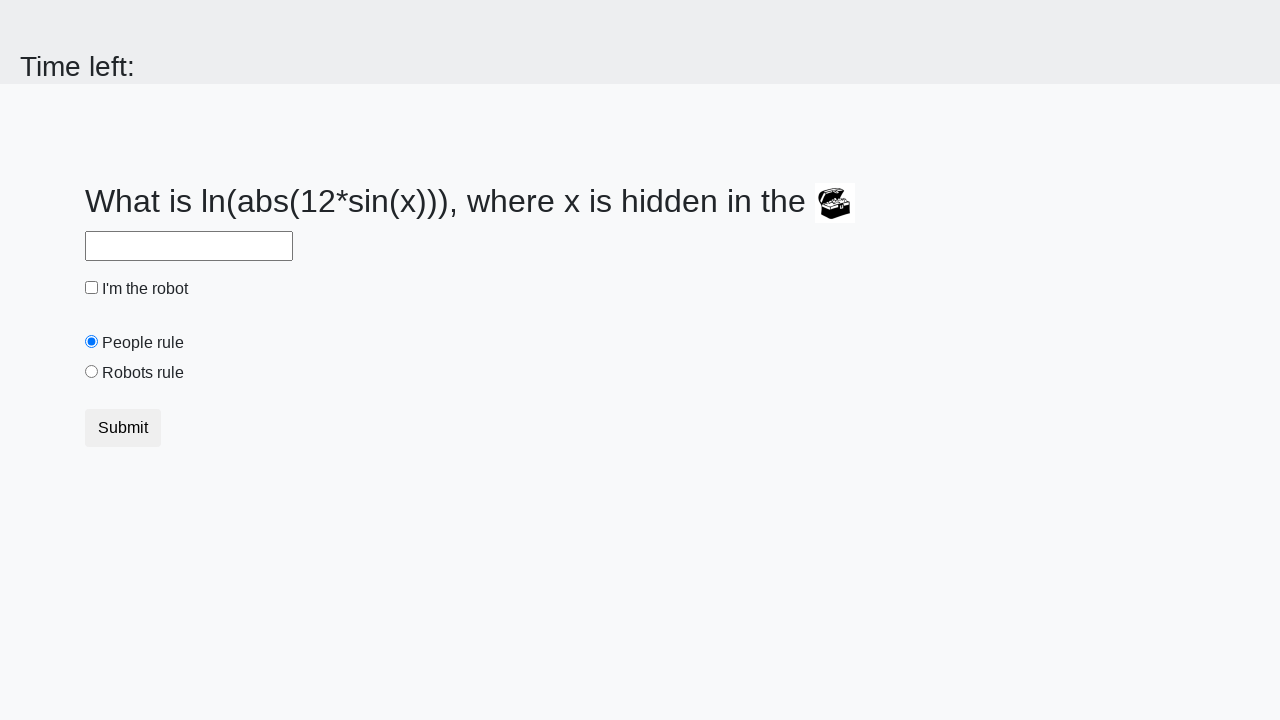

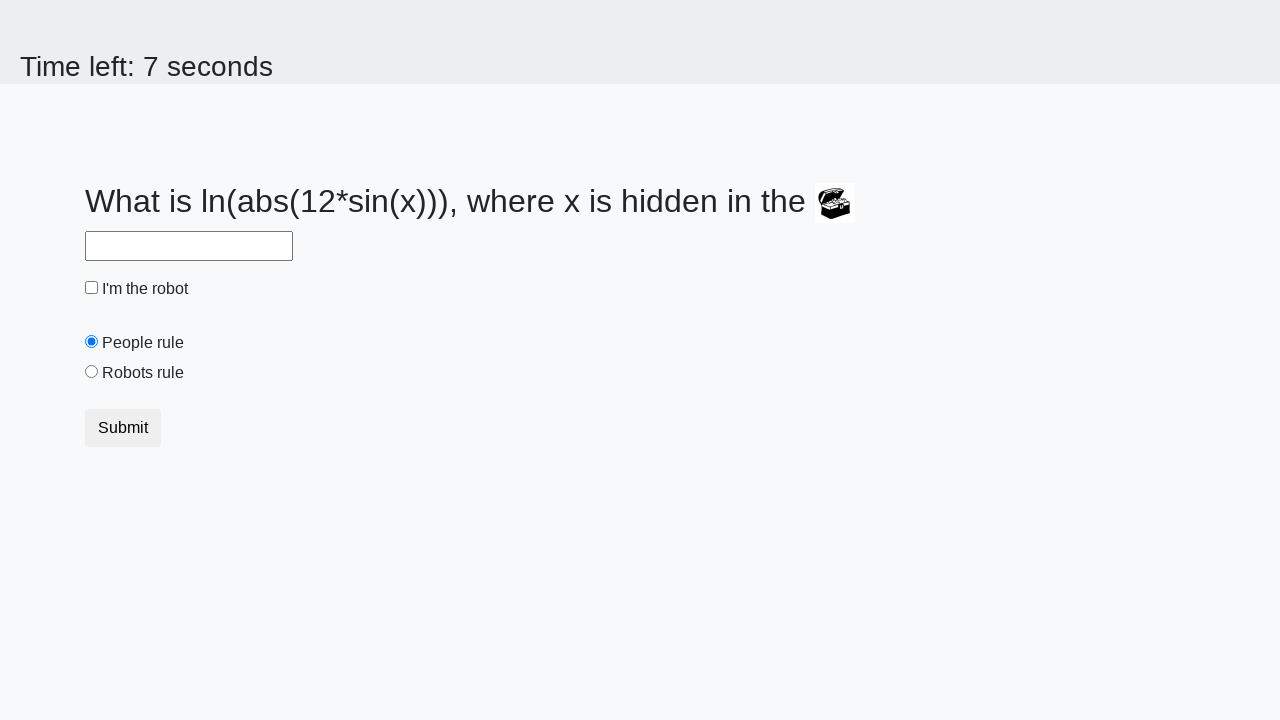